Tests the enabled/disabled state of return date field by clicking on it and checking if its style attribute changes to indicate it's enabled

Starting URL: https://rahulshettyacademy.com/dropdownsPractise/

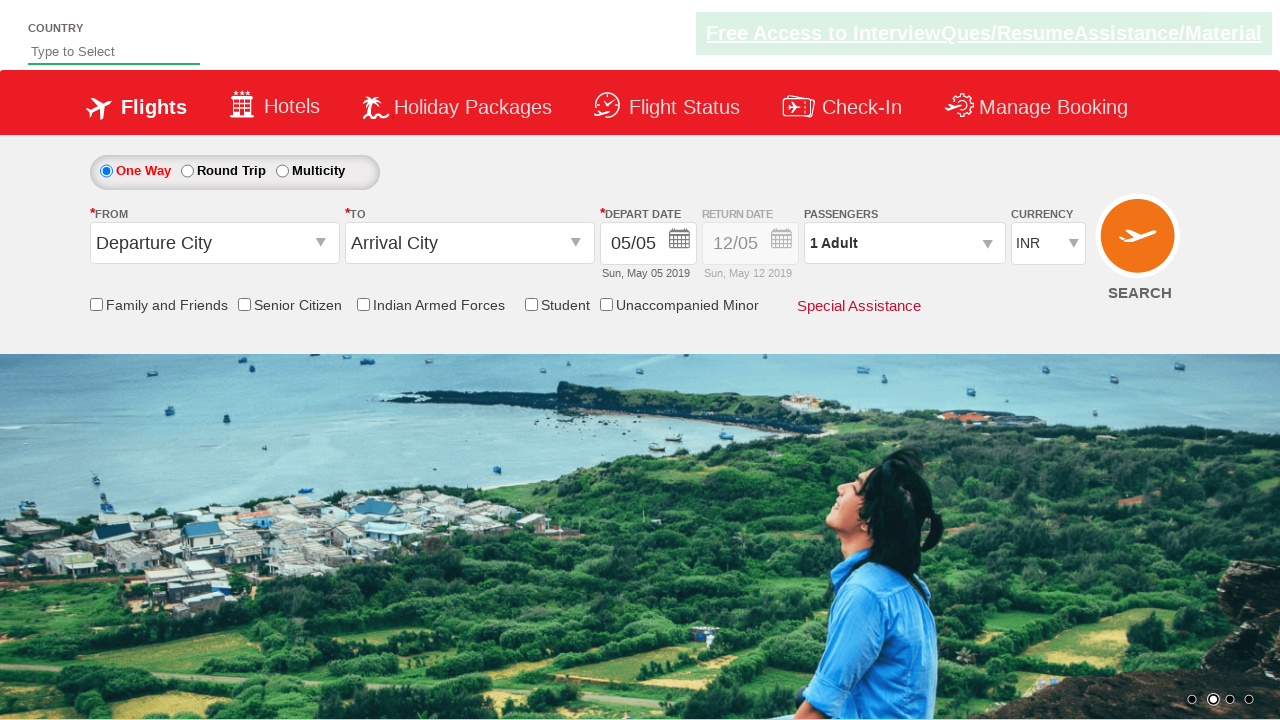

Retrieved initial style attribute of return date container
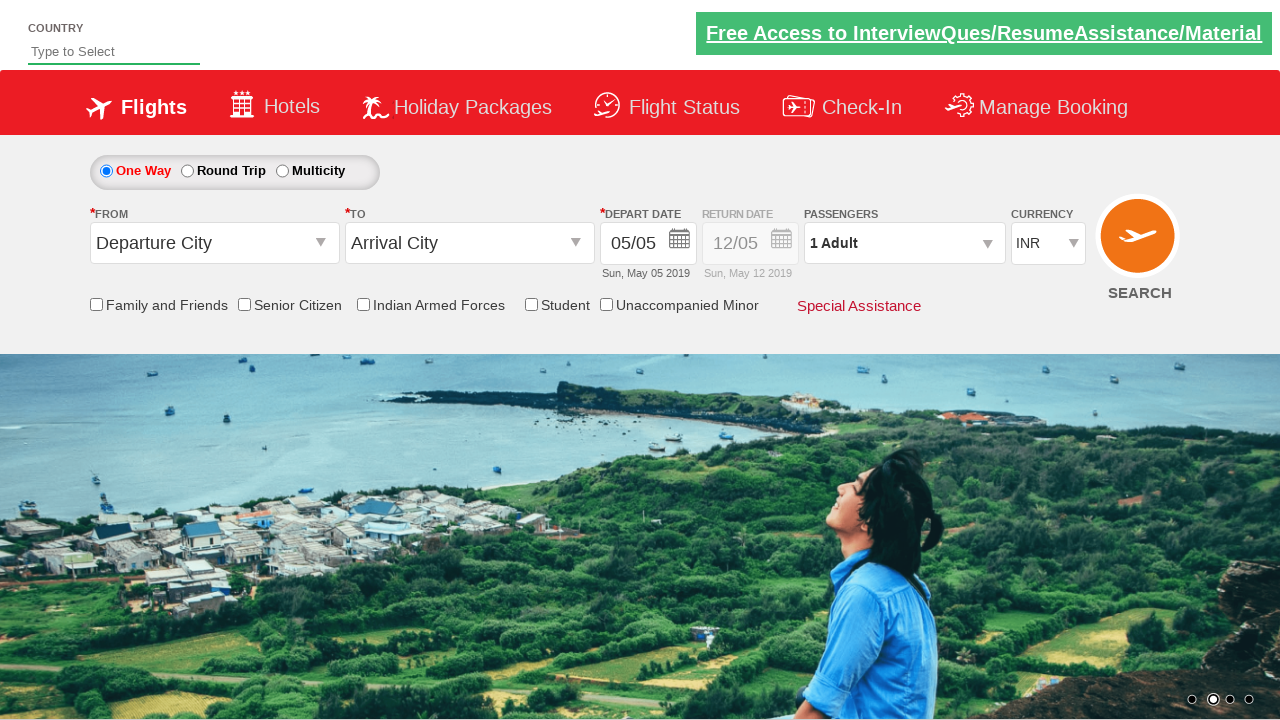

Clicked on return date field to enable it at (750, 244) on #ctl00_mainContent_view_date2
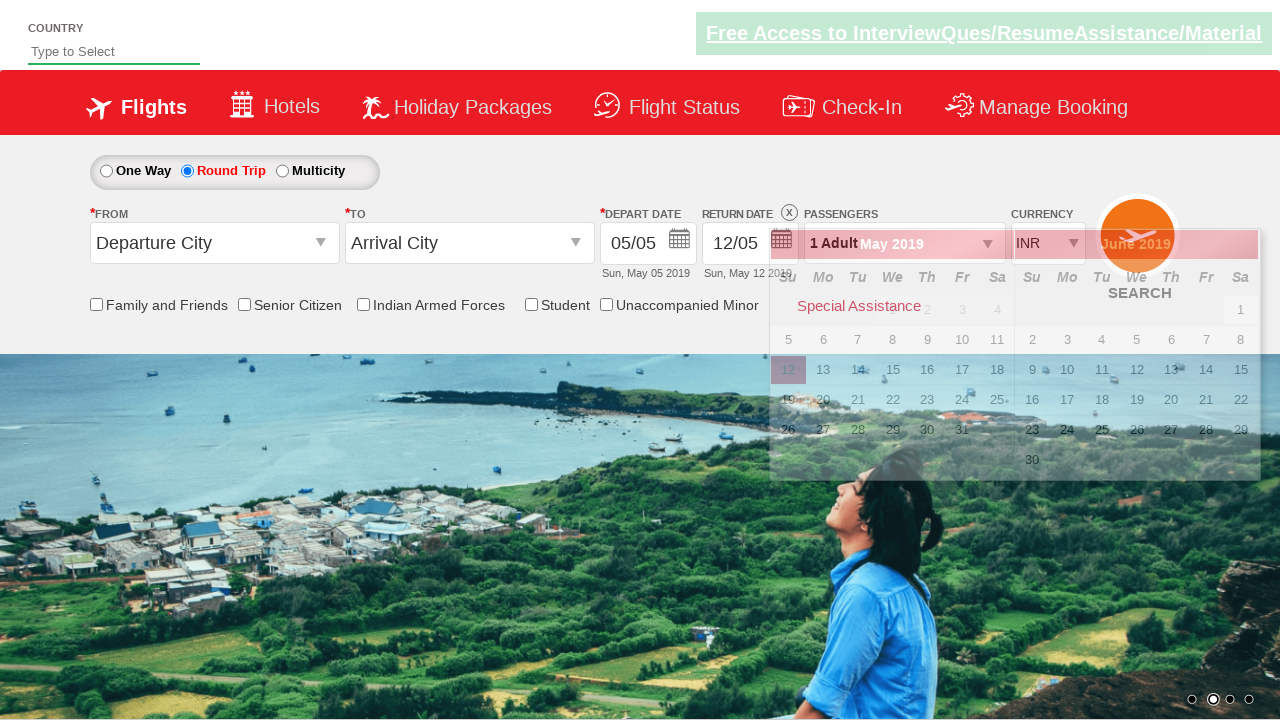

Retrieved updated style attribute of return date container after clicking
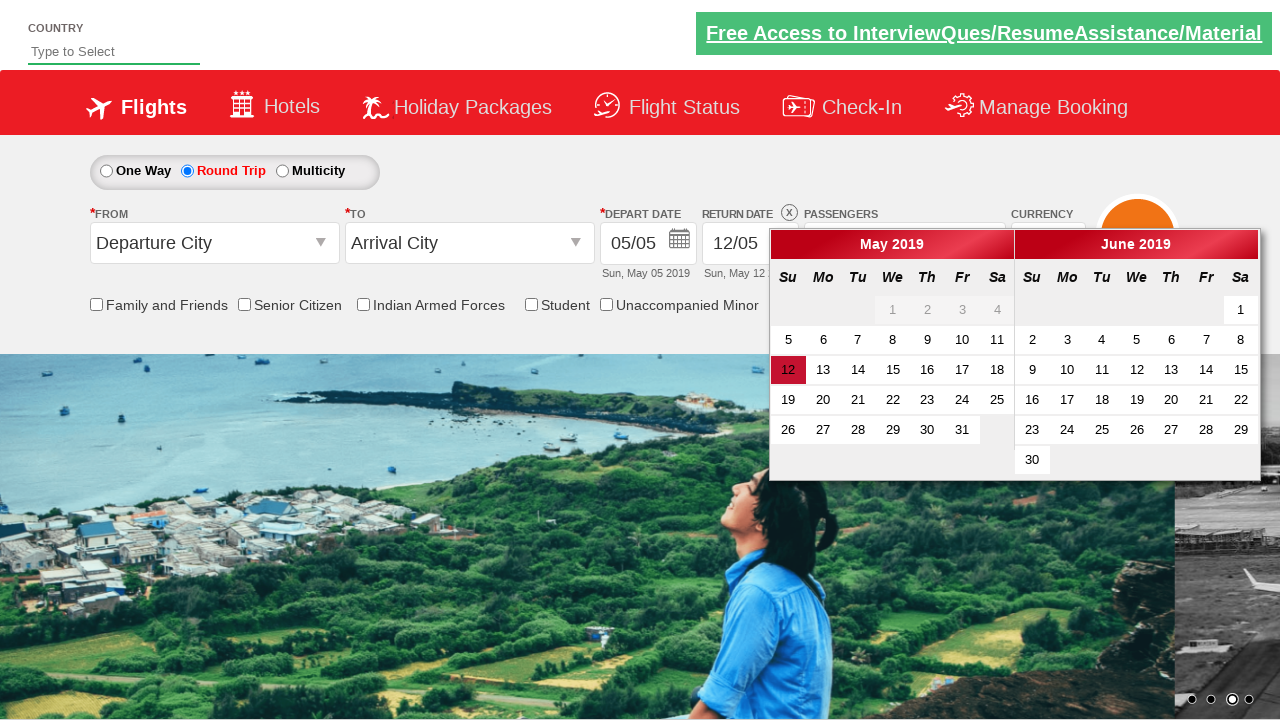

Verified that return date field is enabled - style contains opacity 1
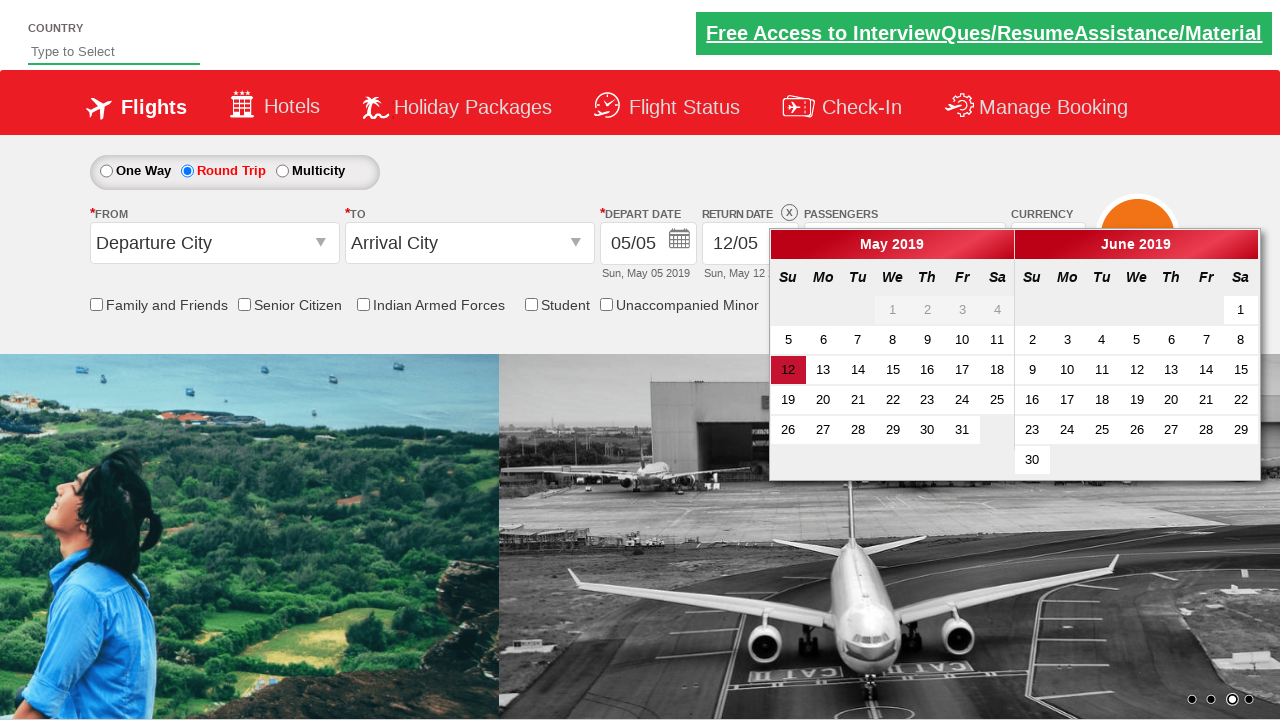

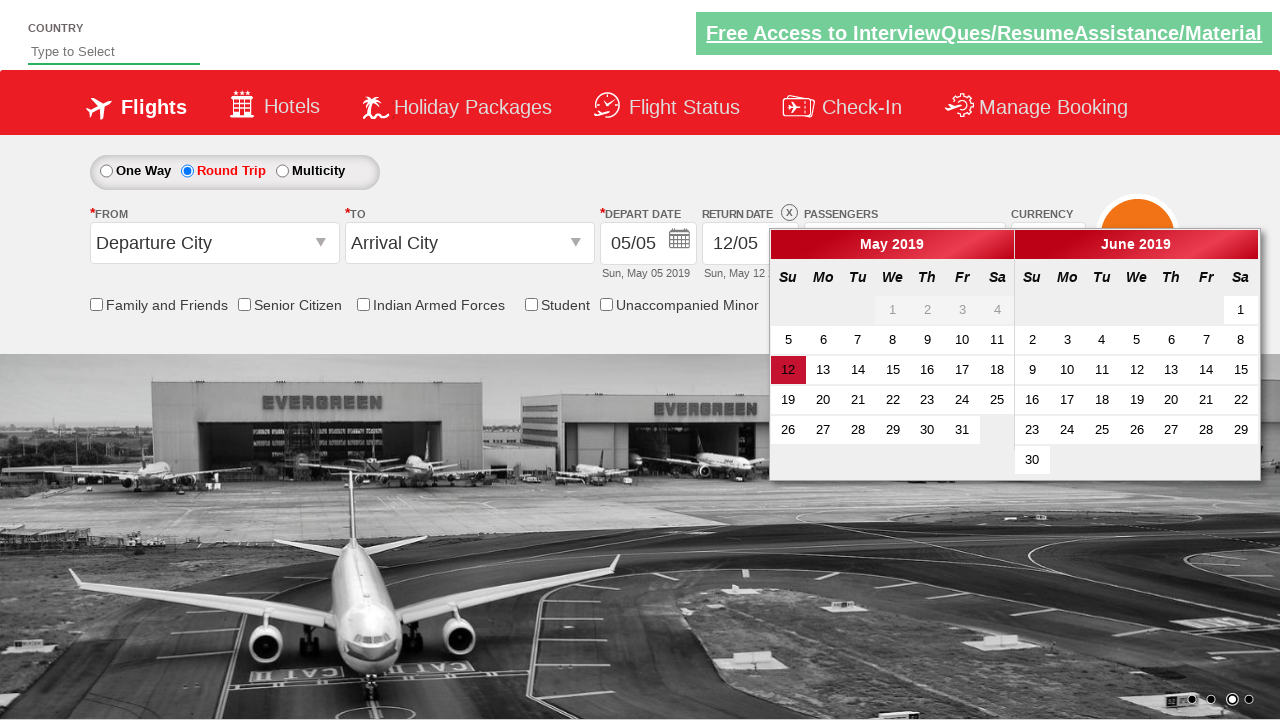